Tests browser back button functionality with todo filters.

Starting URL: https://demo.playwright.dev/todomvc

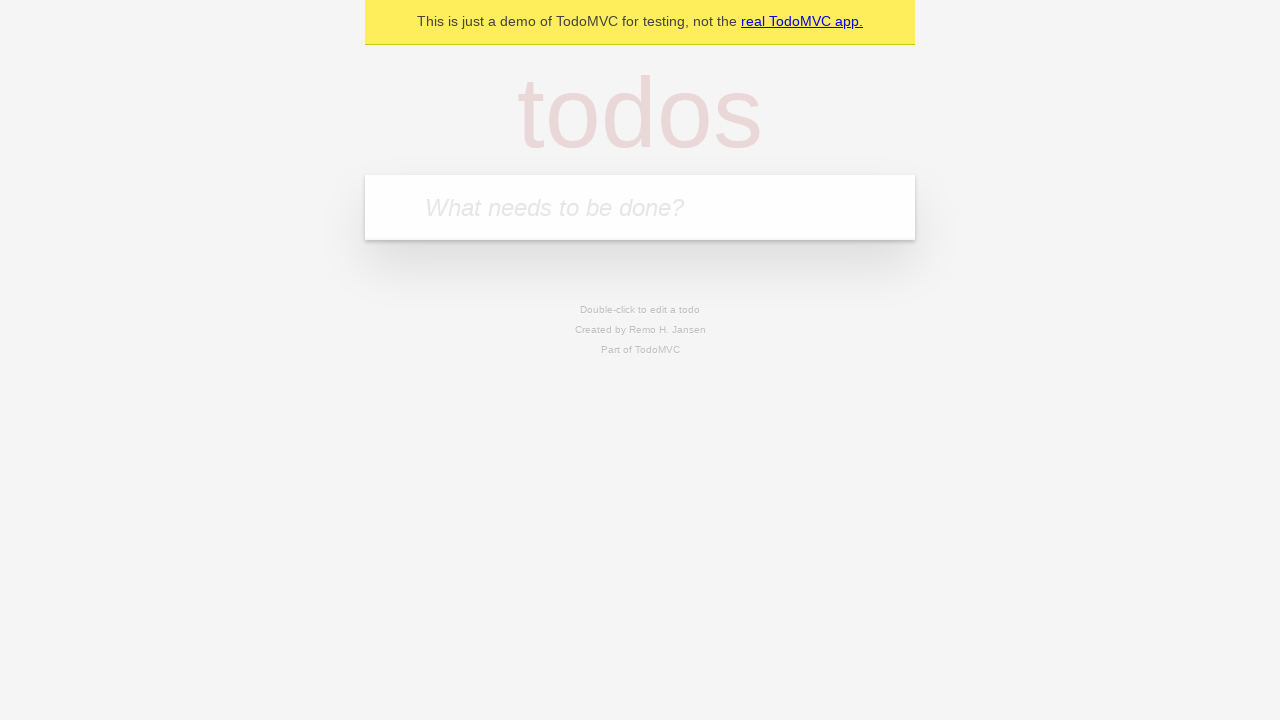

Filled todo input with 'buy some cheese' on internal:attr=[placeholder="What needs to be done?"i]
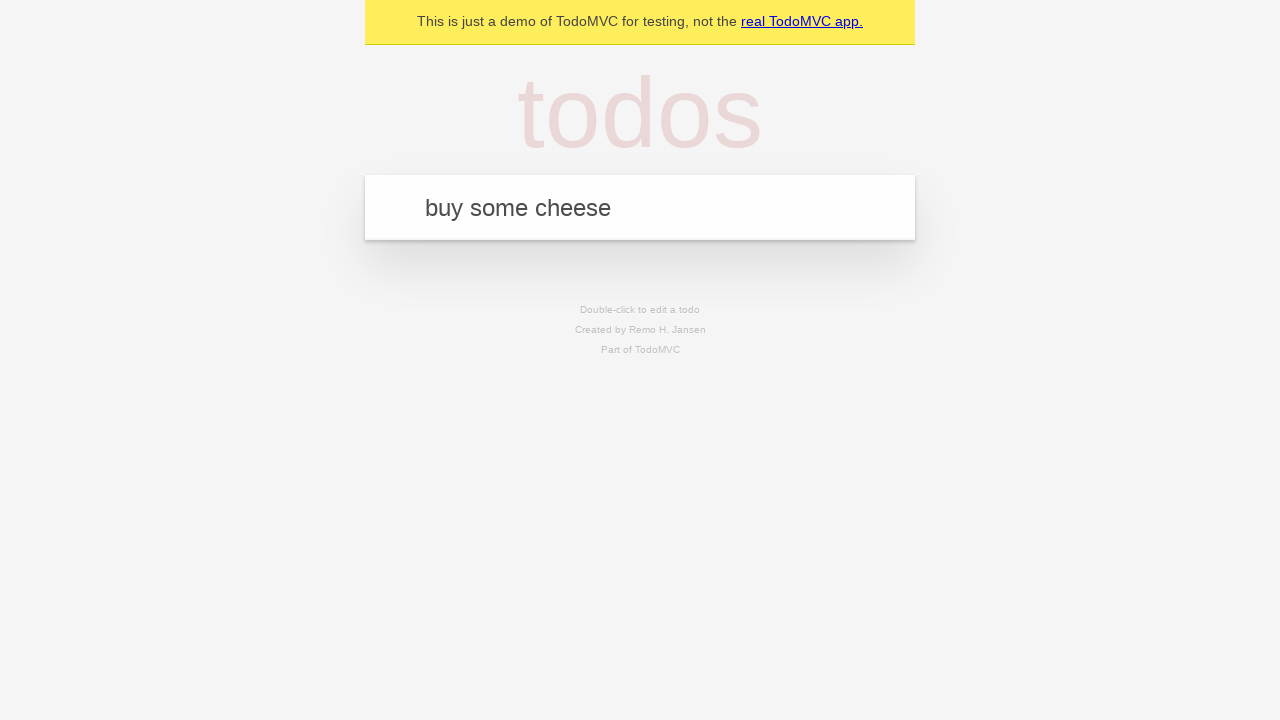

Pressed Enter to add first todo on internal:attr=[placeholder="What needs to be done?"i]
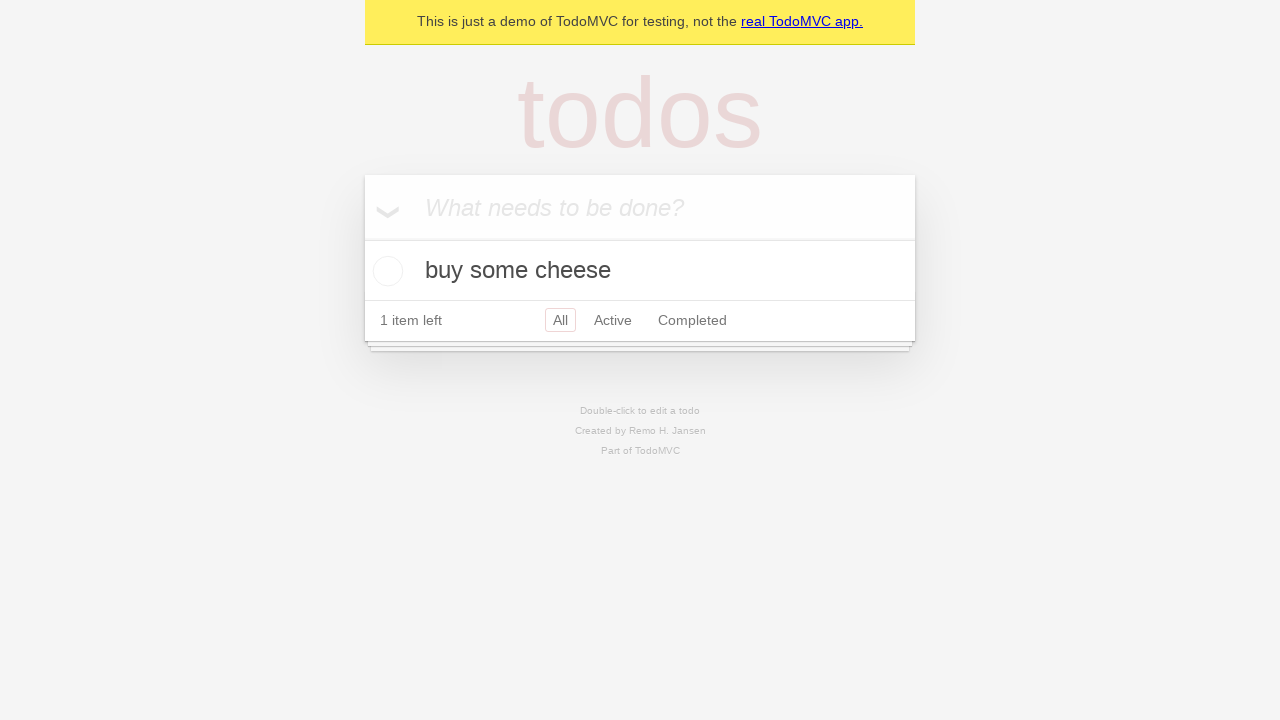

Filled todo input with 'feed the cat' on internal:attr=[placeholder="What needs to be done?"i]
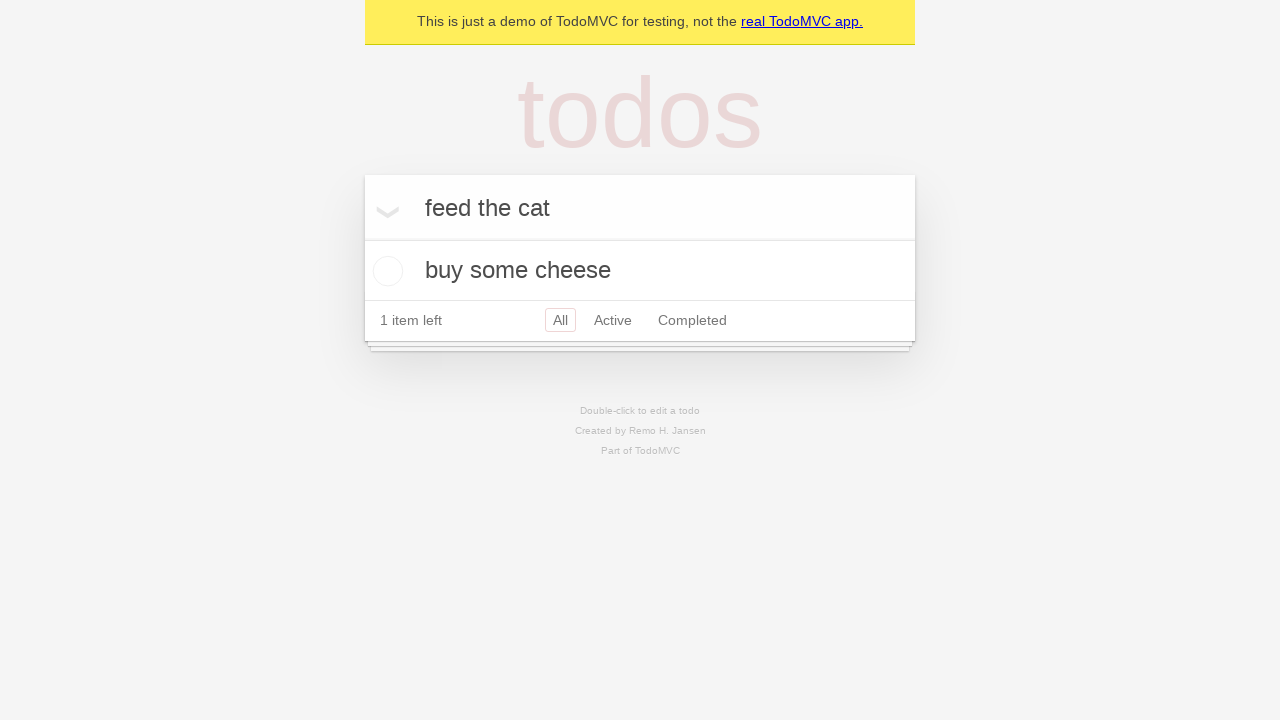

Pressed Enter to add second todo on internal:attr=[placeholder="What needs to be done?"i]
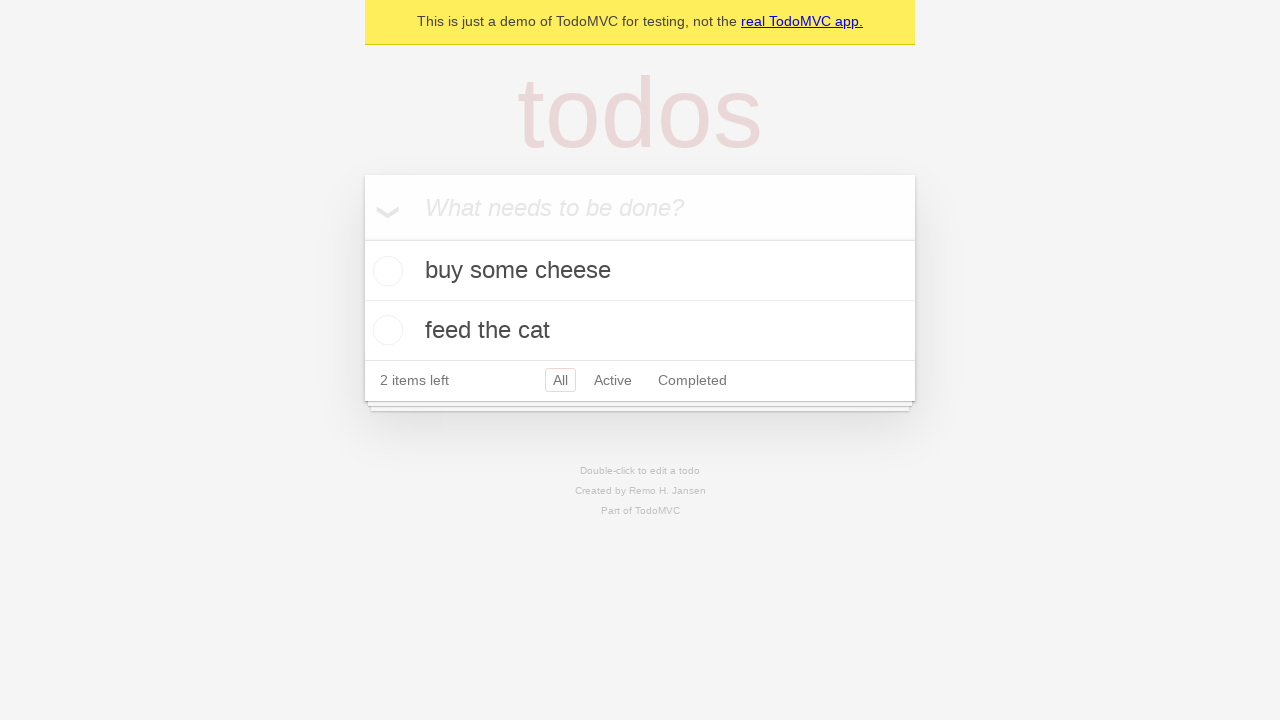

Filled todo input with 'book a doctors appointment' on internal:attr=[placeholder="What needs to be done?"i]
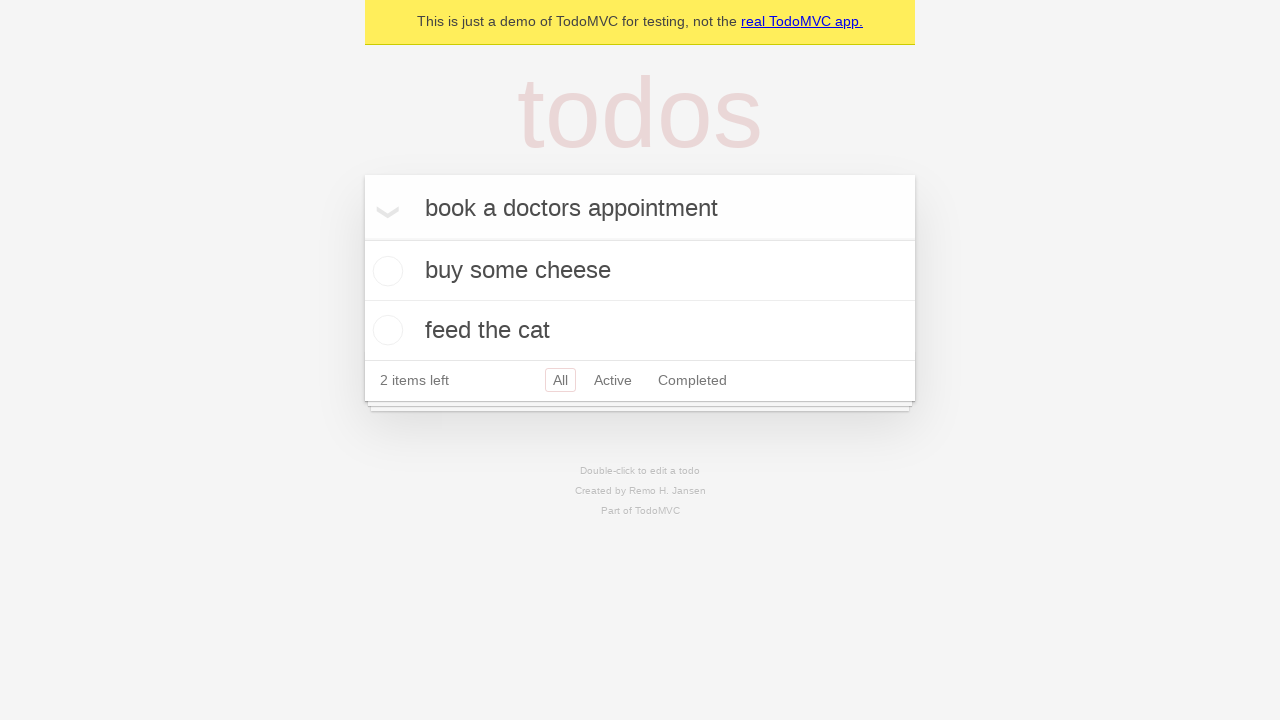

Pressed Enter to add third todo on internal:attr=[placeholder="What needs to be done?"i]
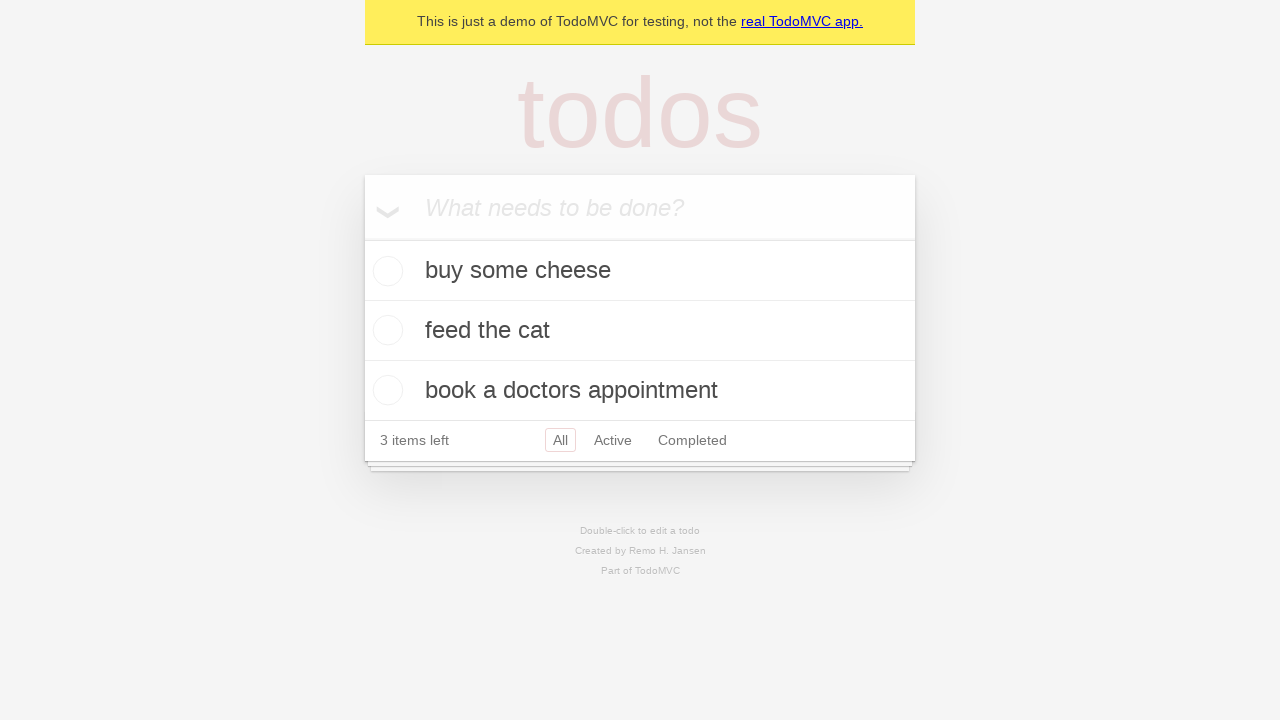

Checked the second todo item at (385, 330) on internal:testid=[data-testid="todo-item"s] >> nth=1 >> internal:role=checkbox
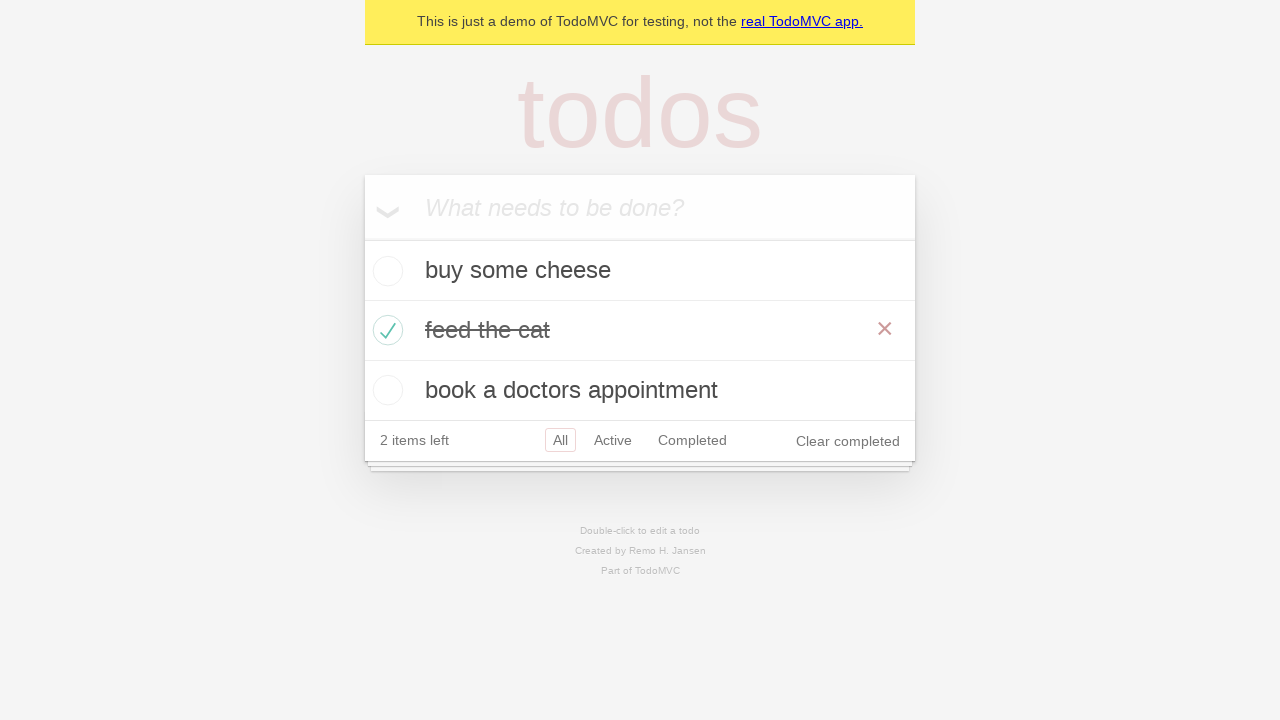

Clicked 'All' filter link at (560, 440) on internal:role=link[name="All"i]
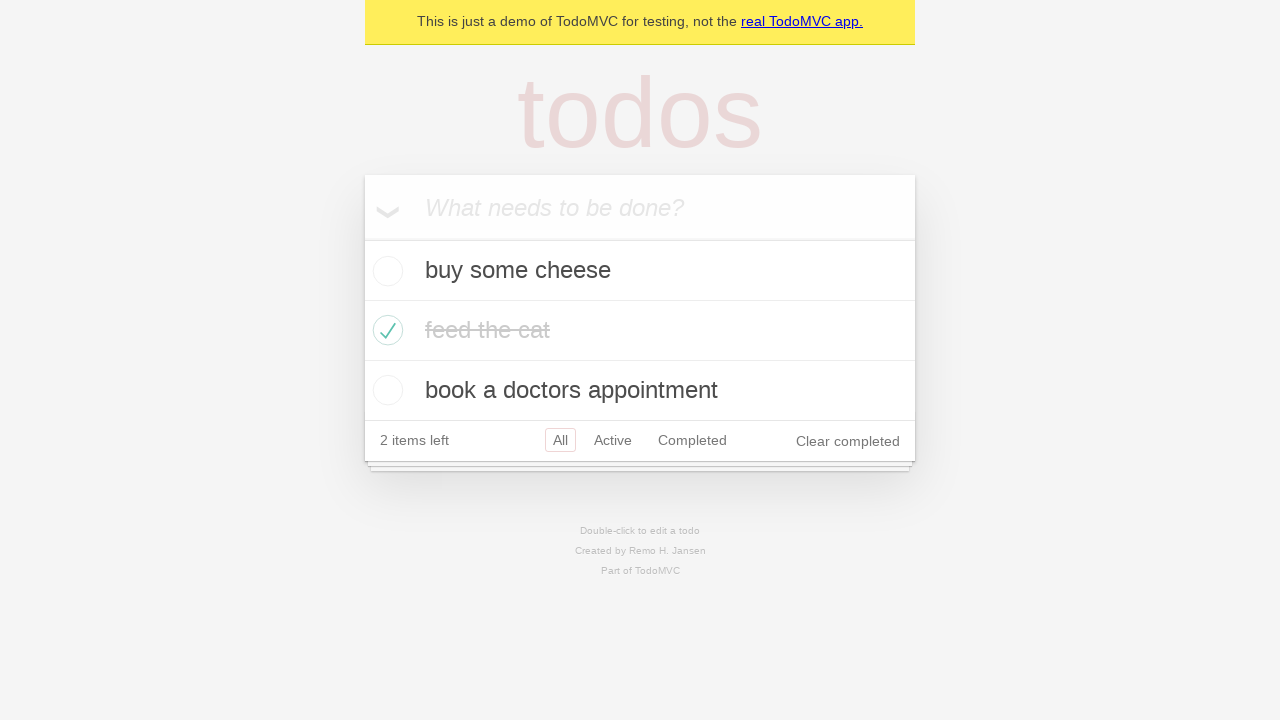

Clicked 'Active' filter link at (613, 440) on internal:role=link[name="Active"i]
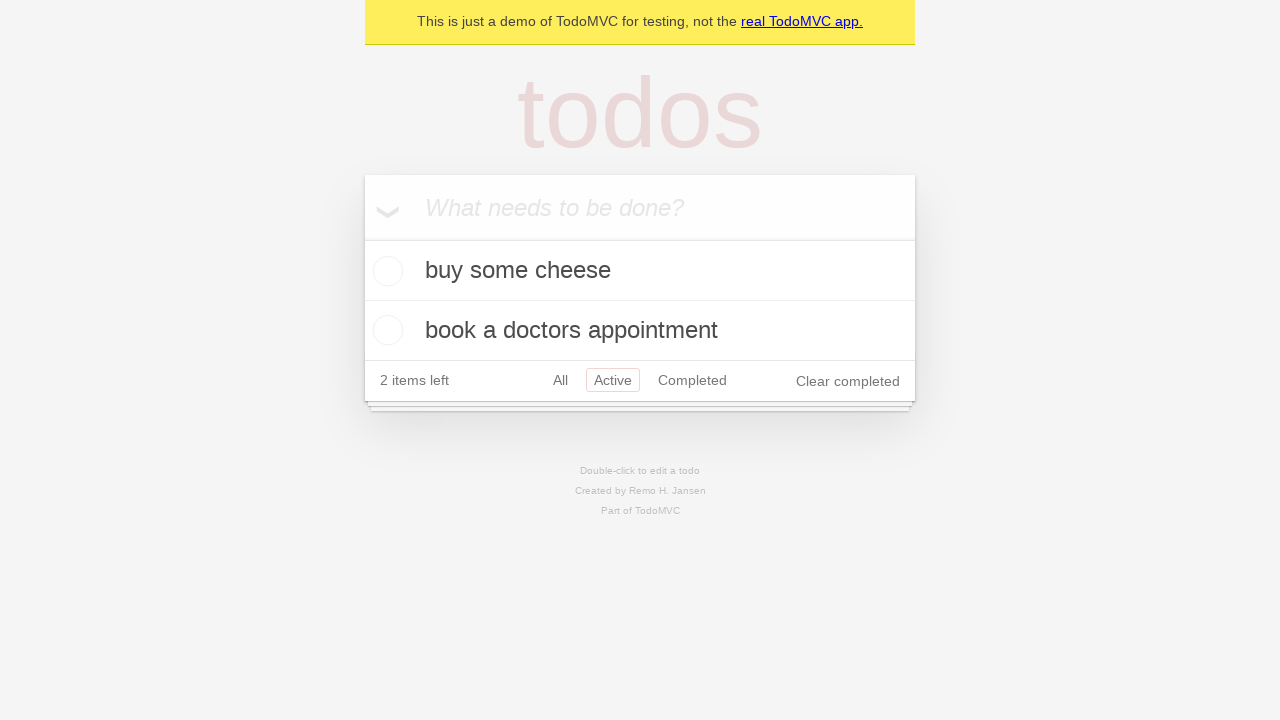

Clicked 'Completed' filter link at (692, 380) on internal:role=link[name="Completed"i]
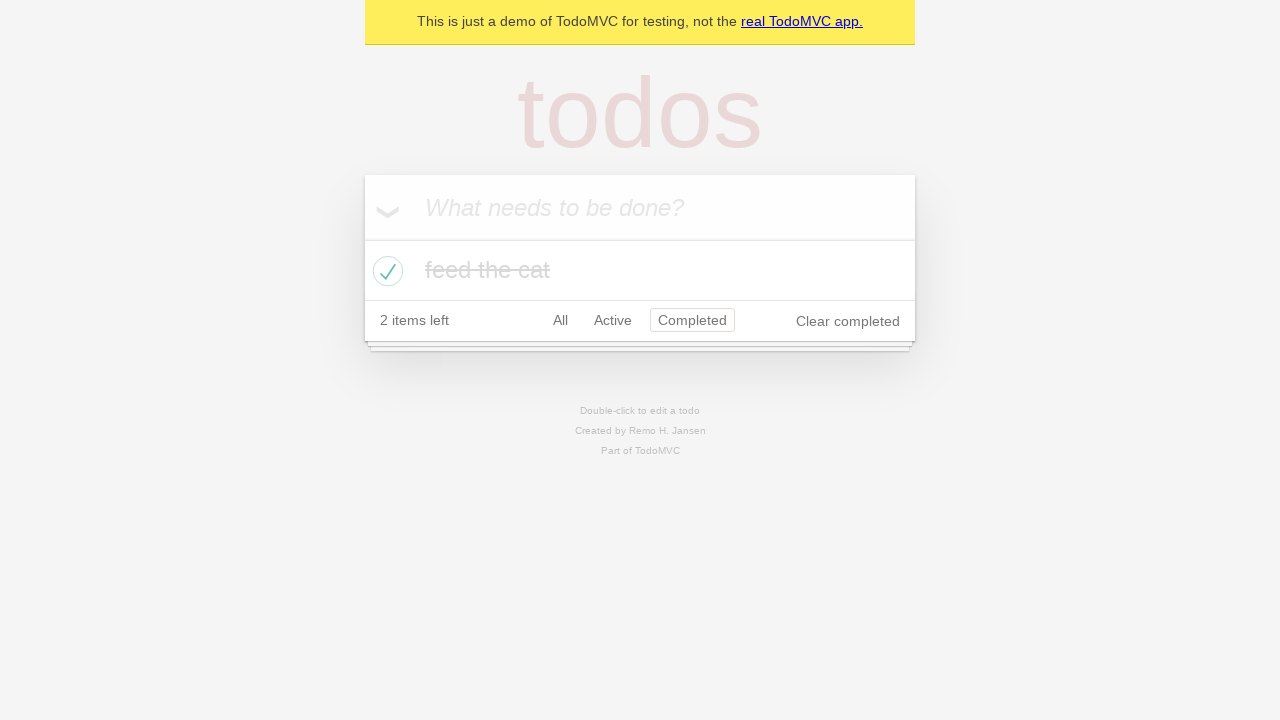

Navigated back using browser back button
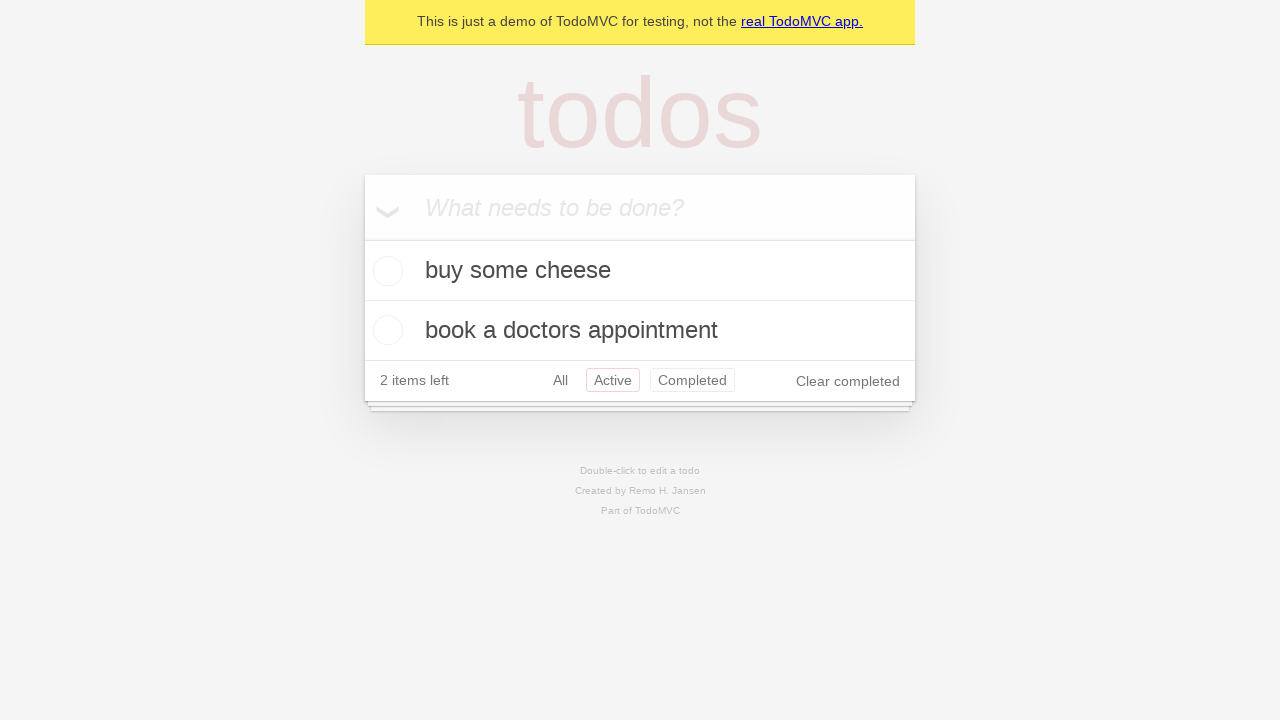

Navigated back again using browser back button
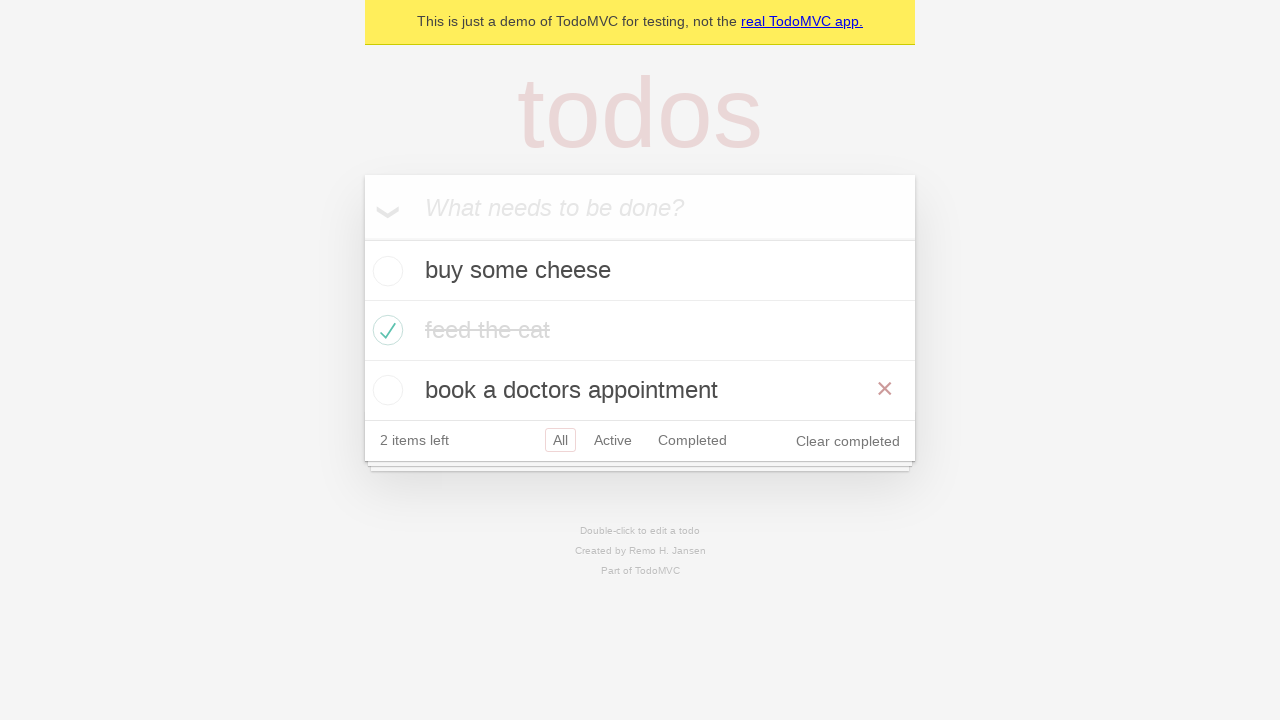

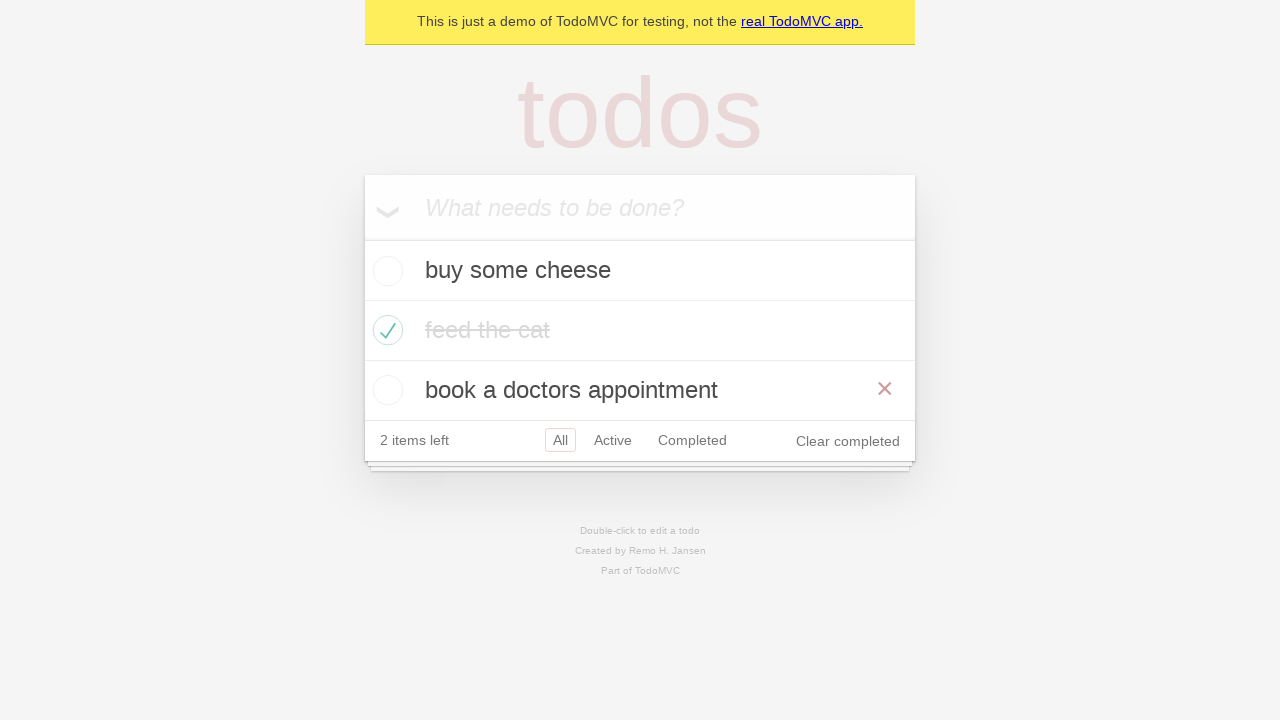